Tests email validation by entering an invalid email format and submitting the form to verify error styling appears

Starting URL: https://demoqa.com/text-box

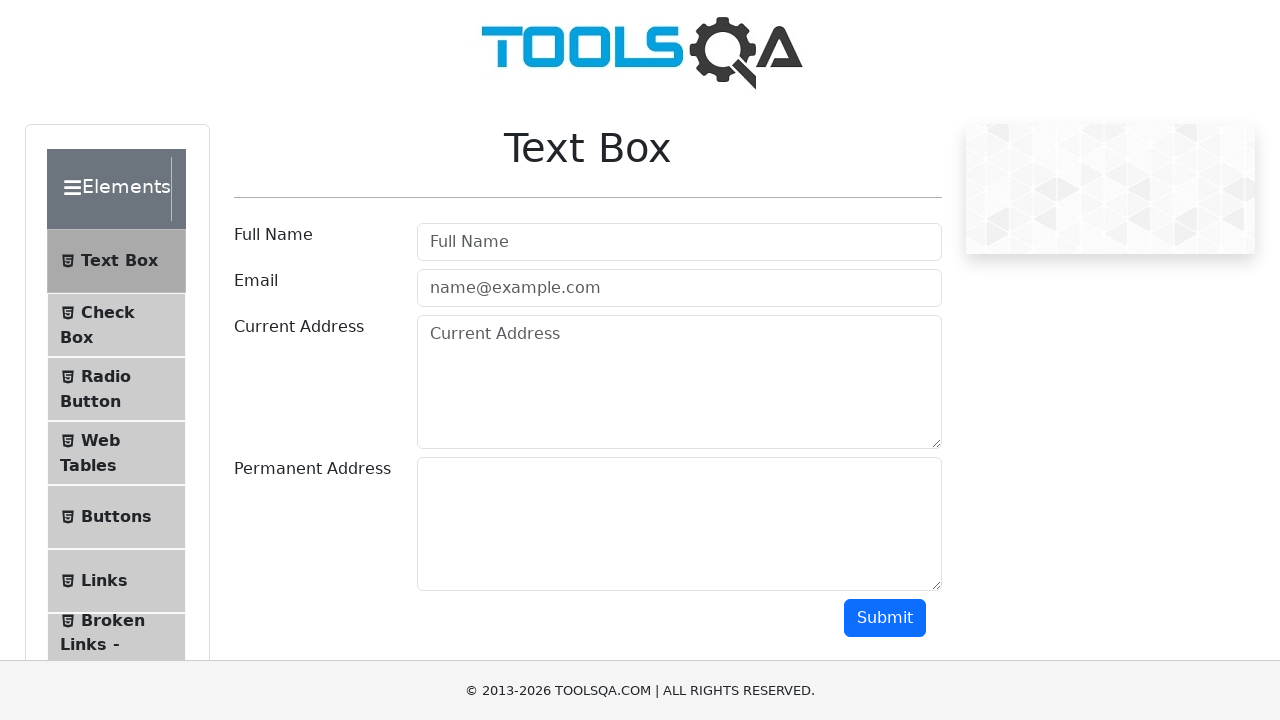

Filled email field with invalid format 'negativetest' on #userEmail
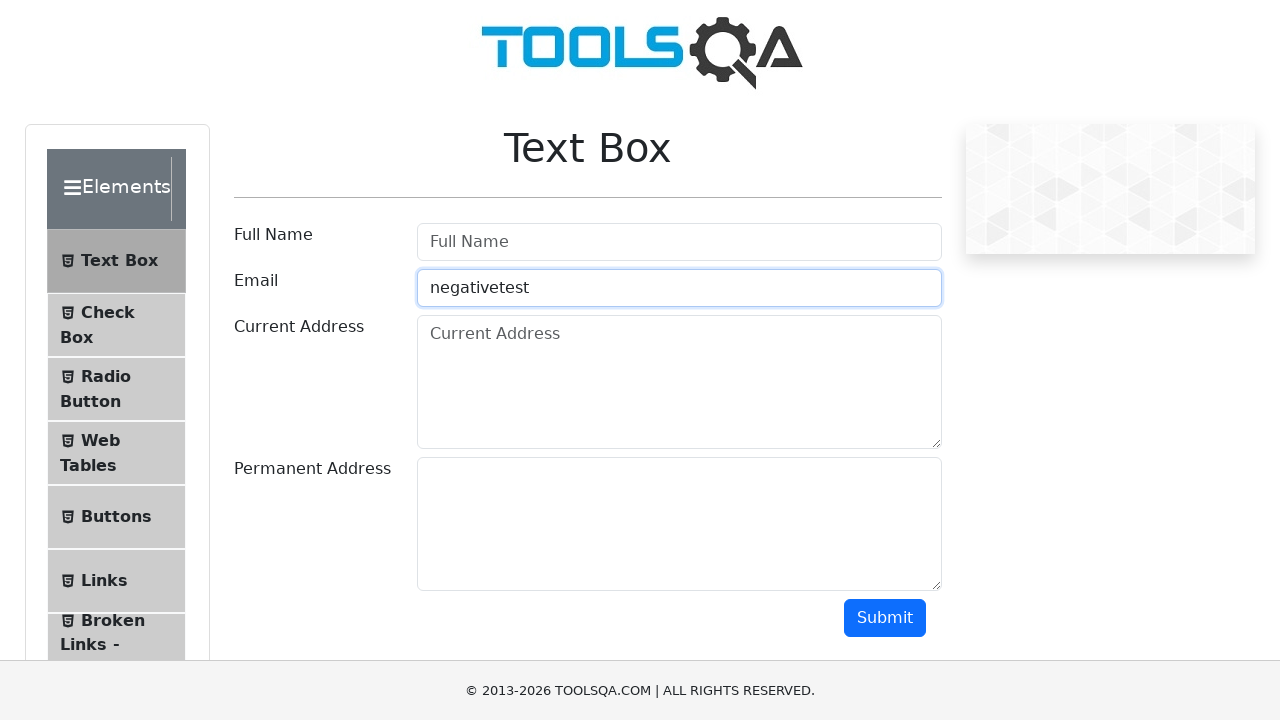

Scrolled down 500 pixels to reveal submit button
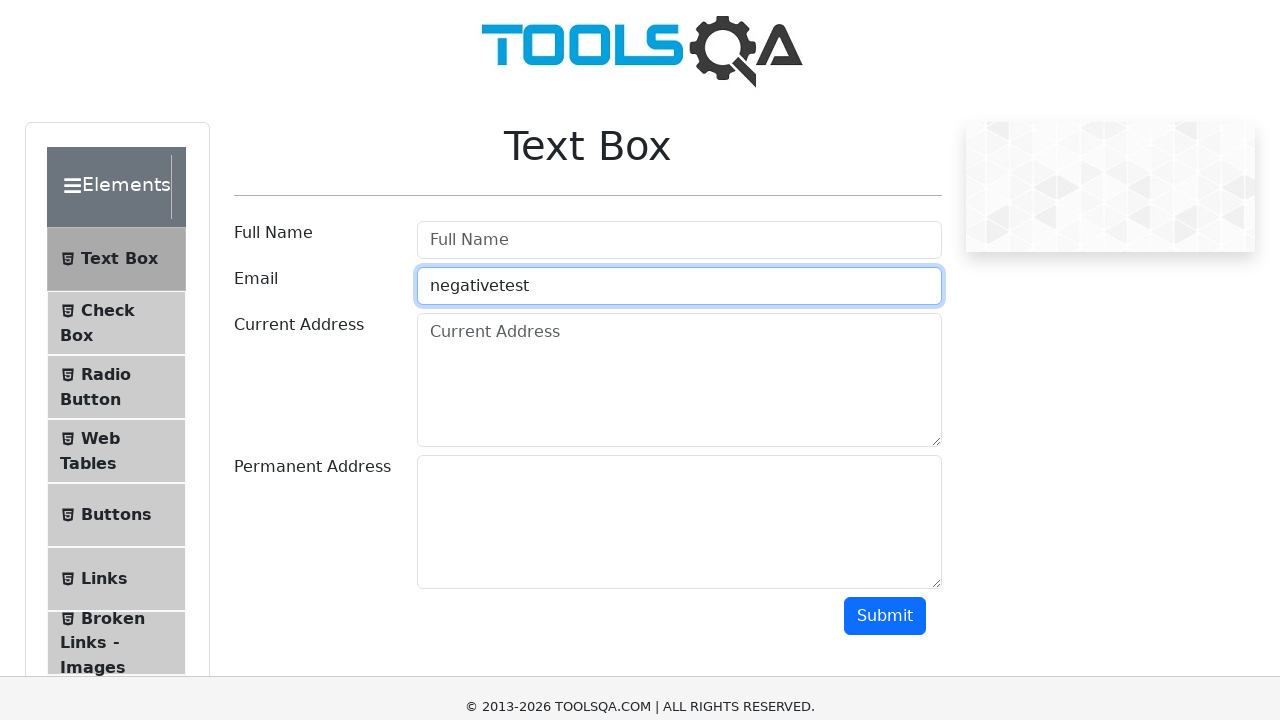

Clicked submit button to attempt form submission with invalid email at (885, 118) on #submit
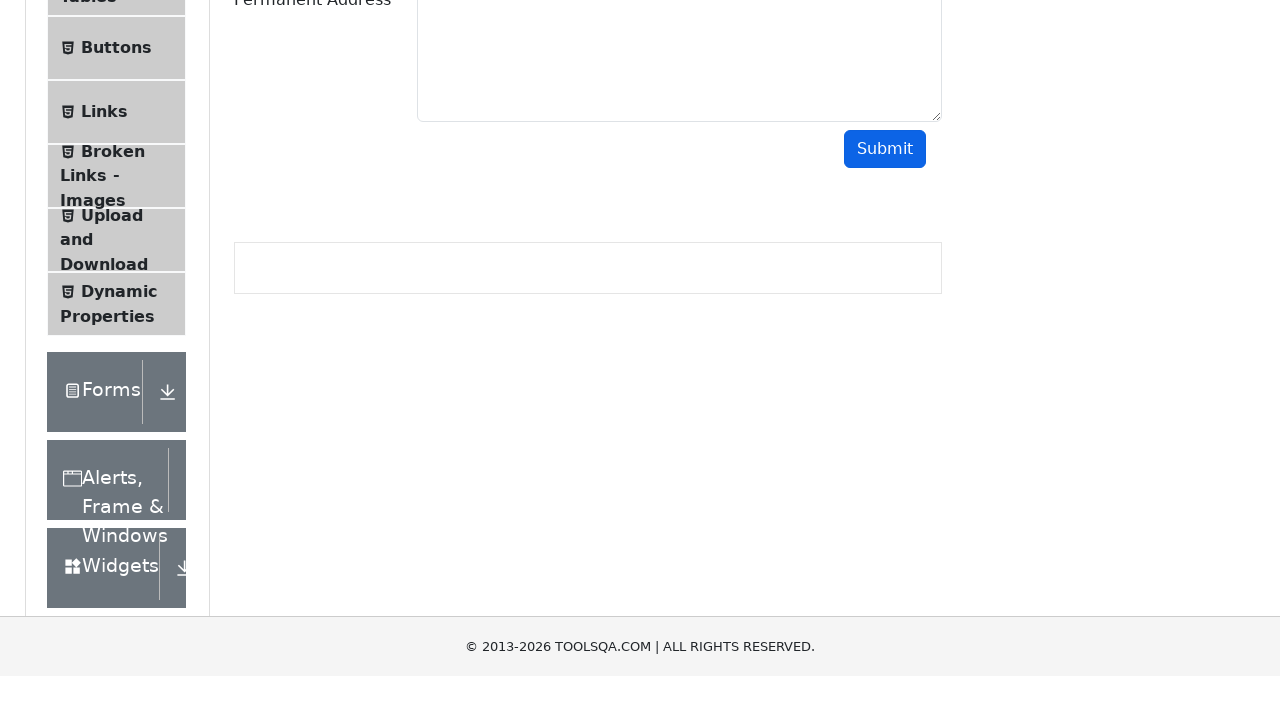

Waited for validation error styling to appear
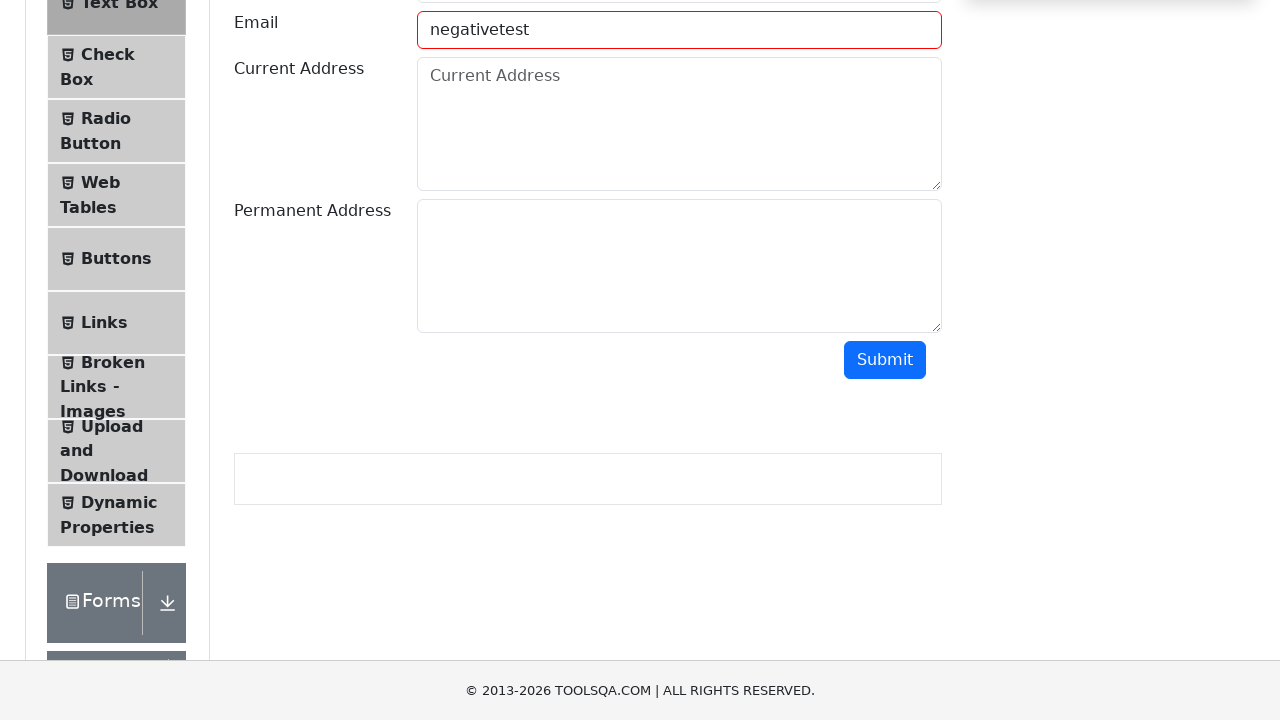

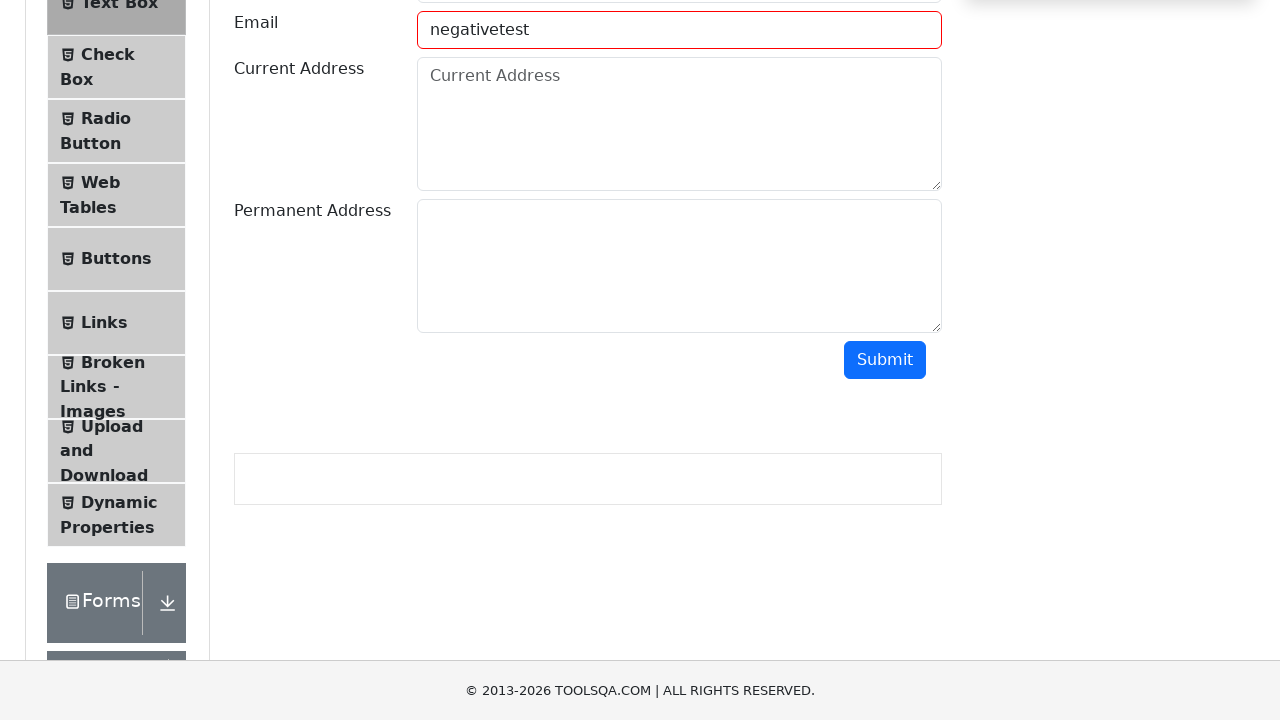